Tests the Home Loan EMI Calculator by entering a loan term value and viewing the resulting amortization table.

Starting URL: https://emicalculator.net/home-loan-emi-calculator/

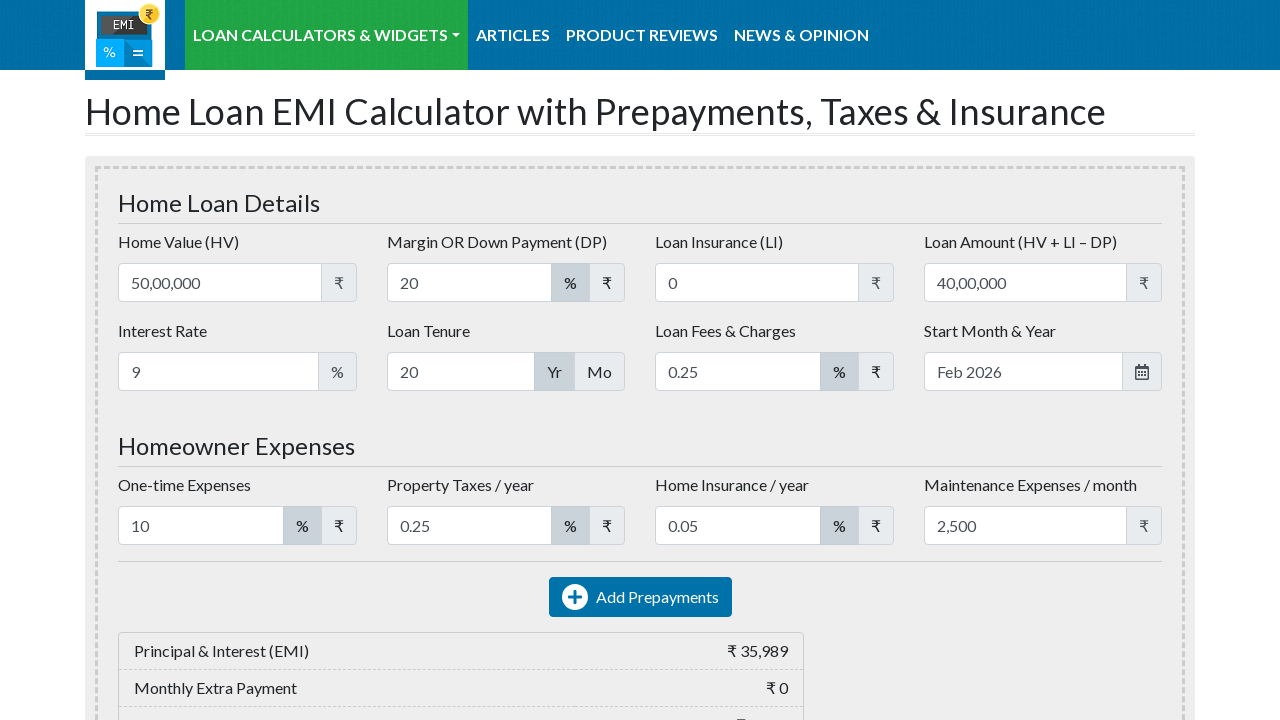

Waited for page to load (networkidle)
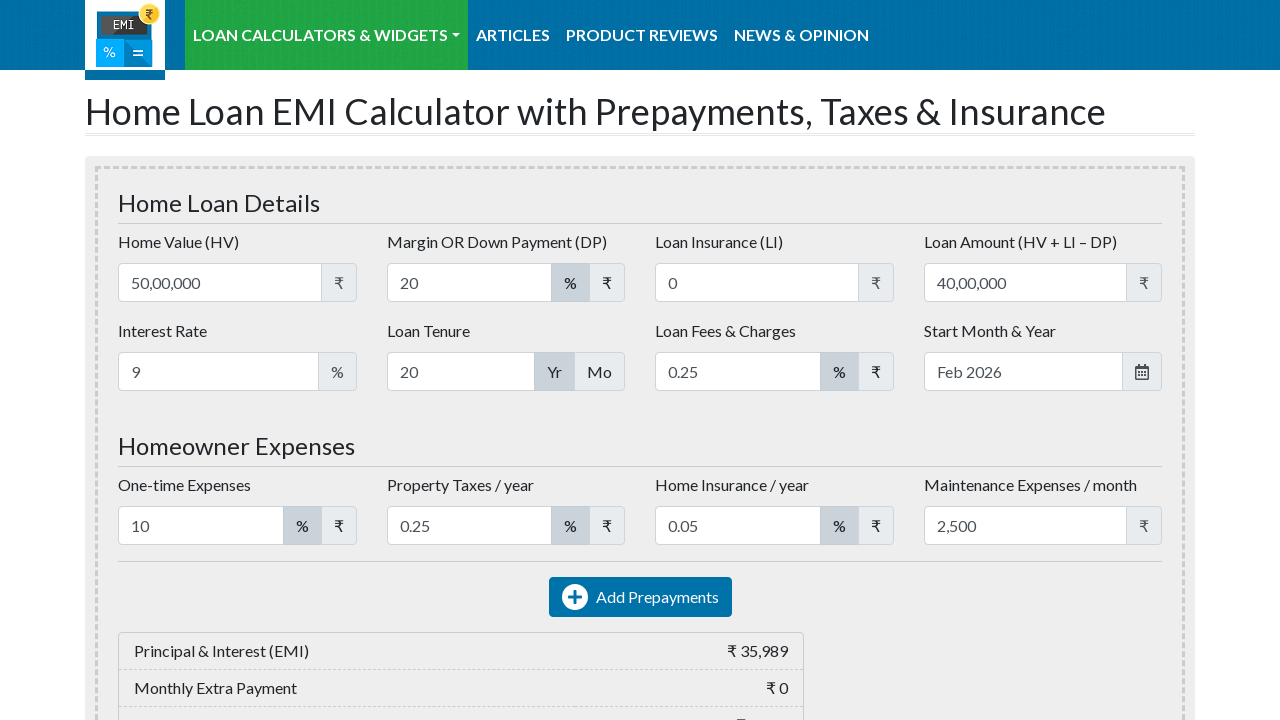

Located the loan term input field
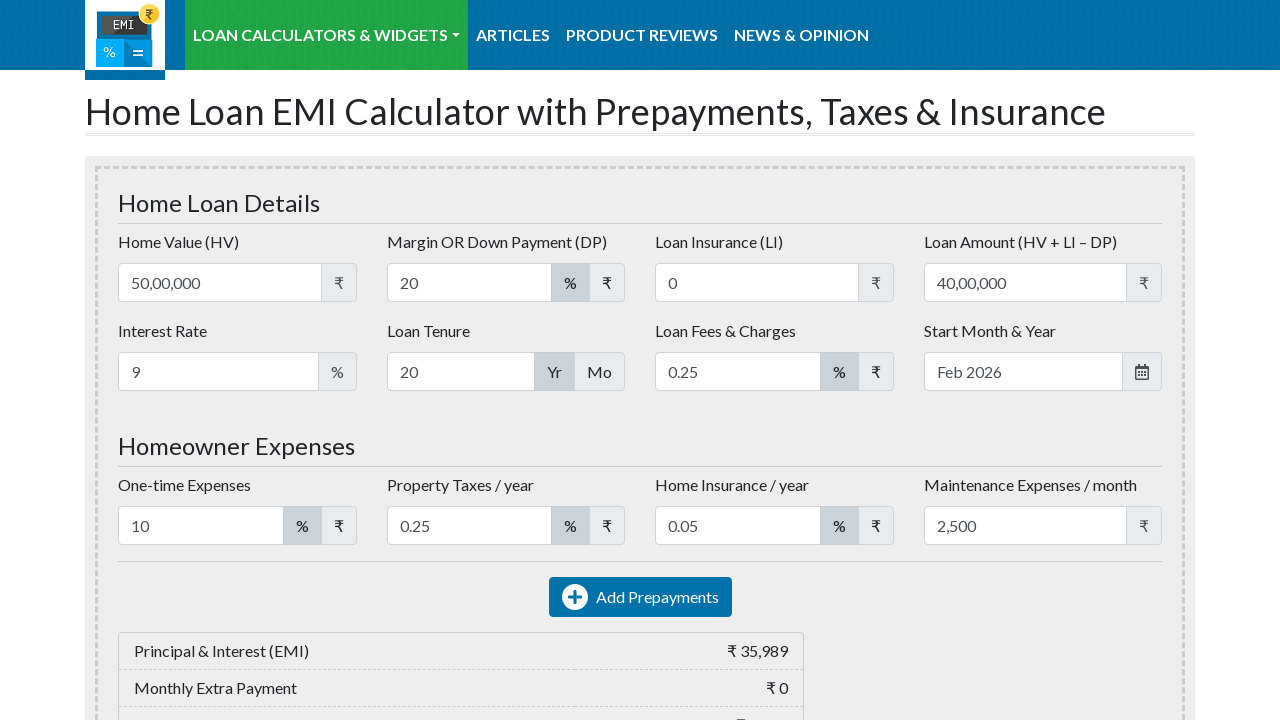

Clicked on the loan term input field at (461, 372) on #homeloanterm
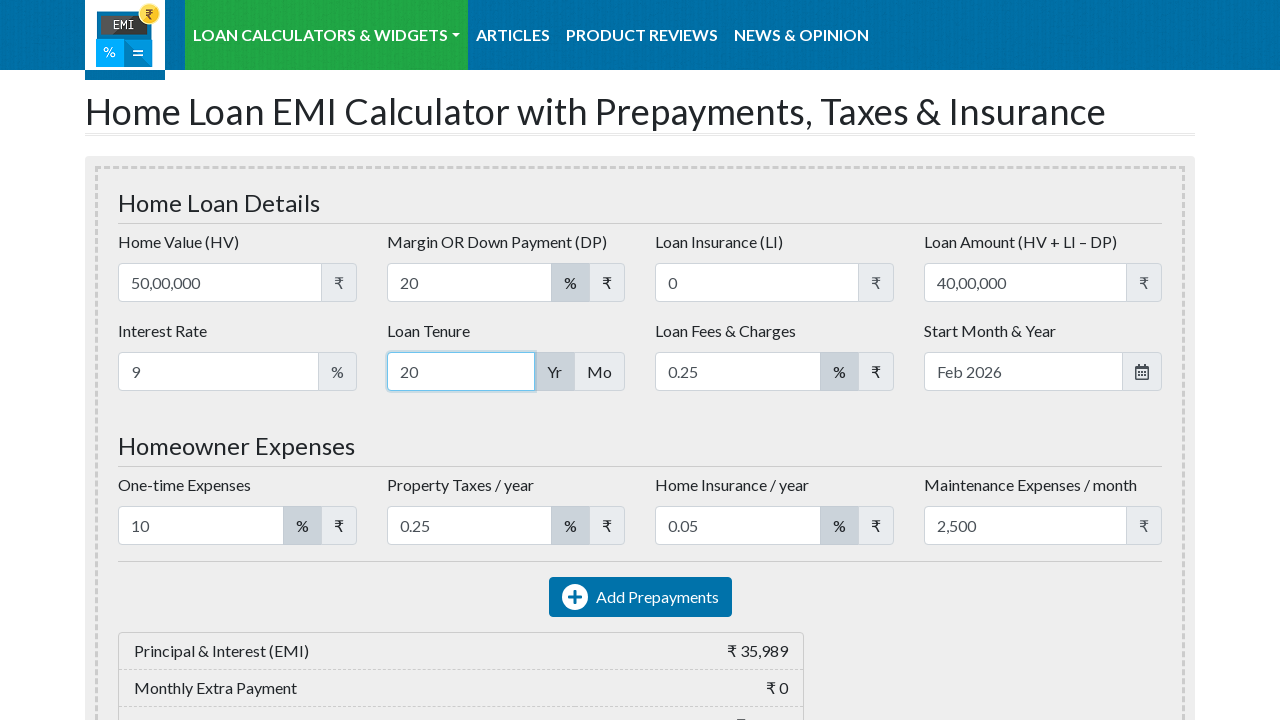

Selected all text in the loan term field on #homeloanterm
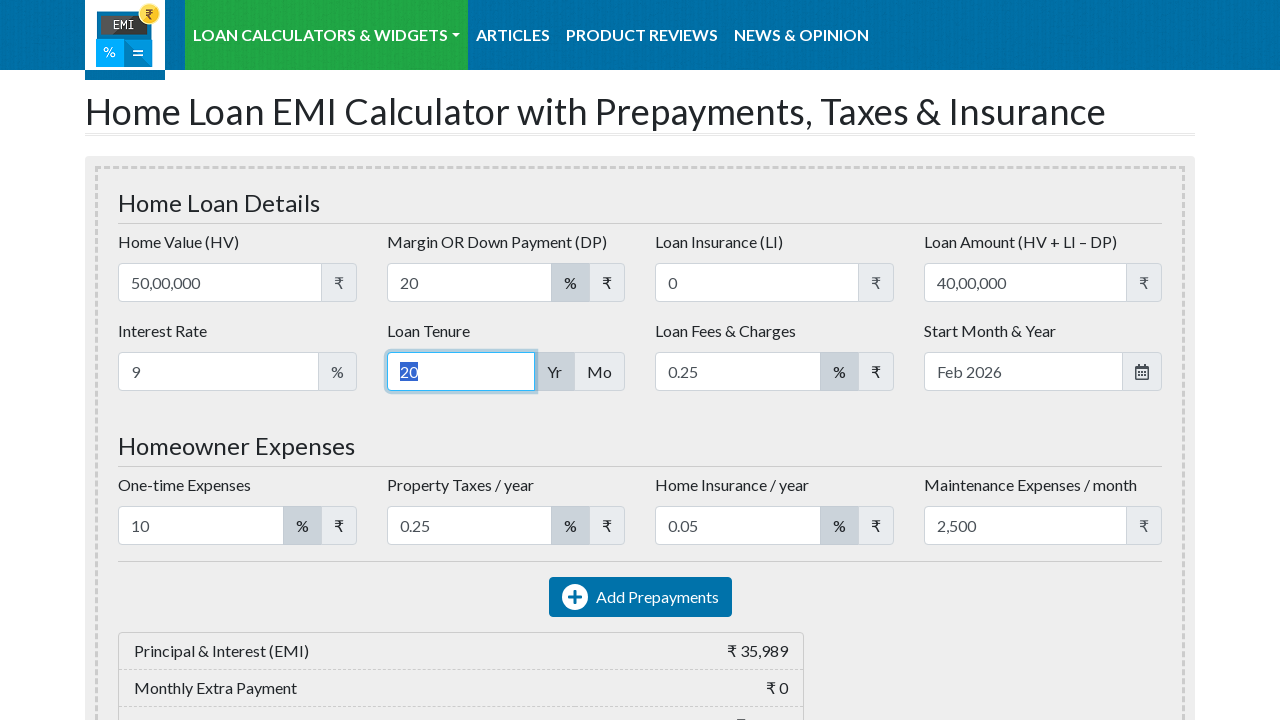

Entered loan term value of 15 years on #homeloanterm
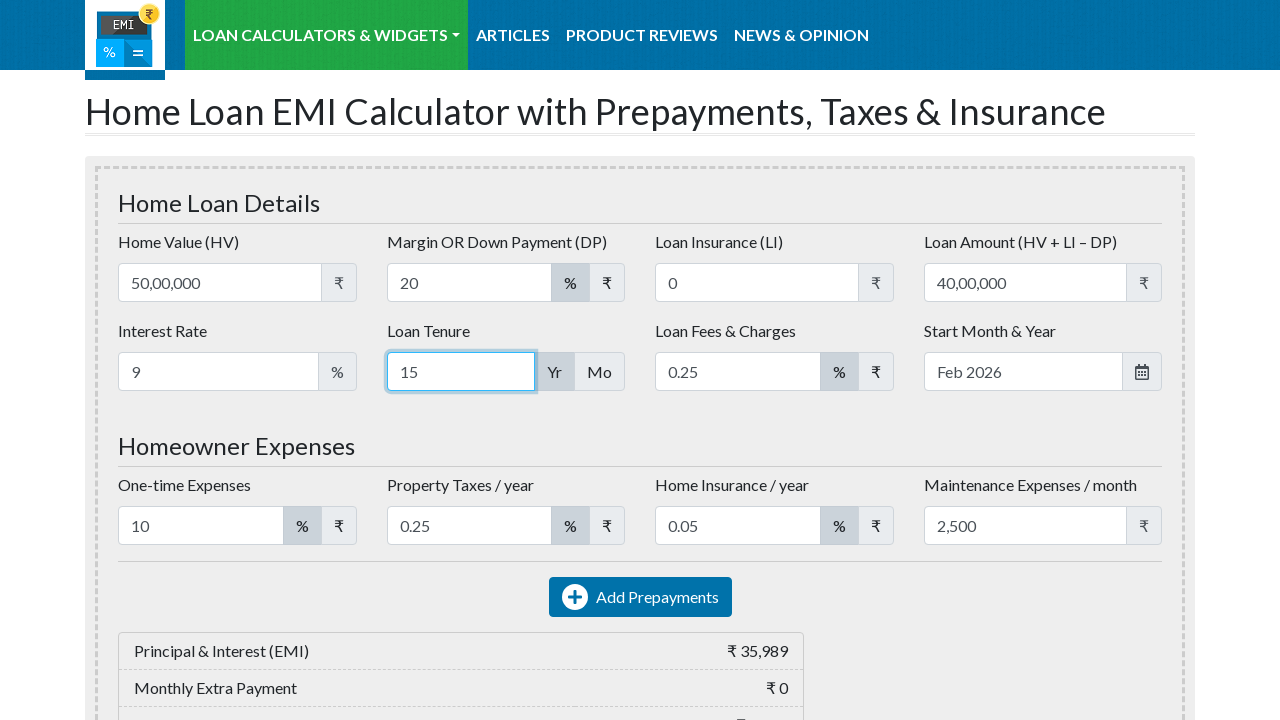

Pressed Enter to confirm loan term value on #homeloanterm
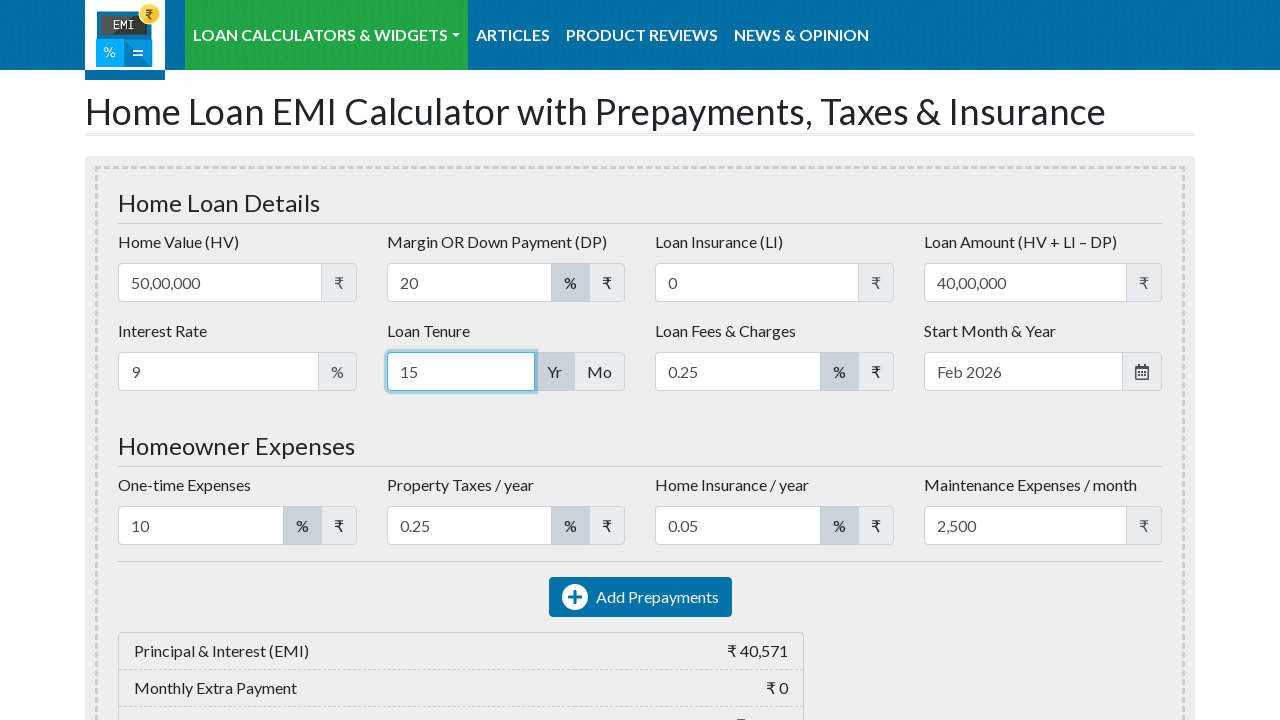

Scrolled down 1500px to view amortization table
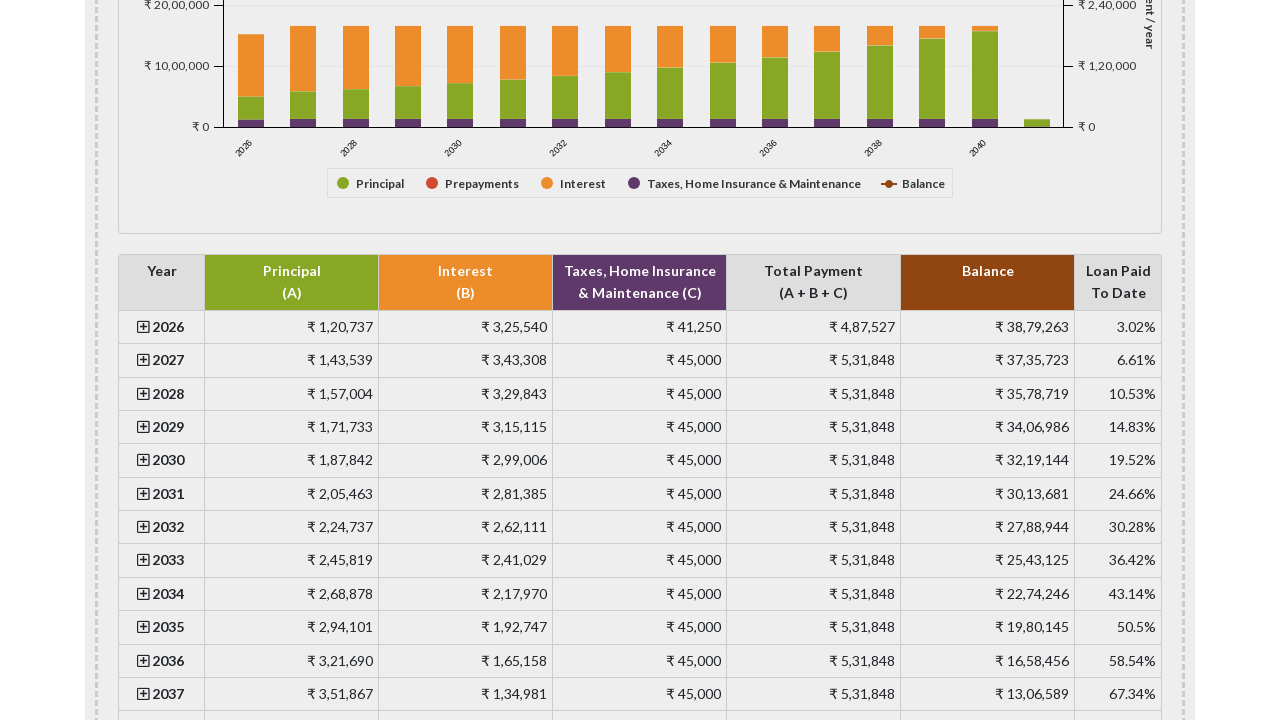

Amortization table appeared and is visible
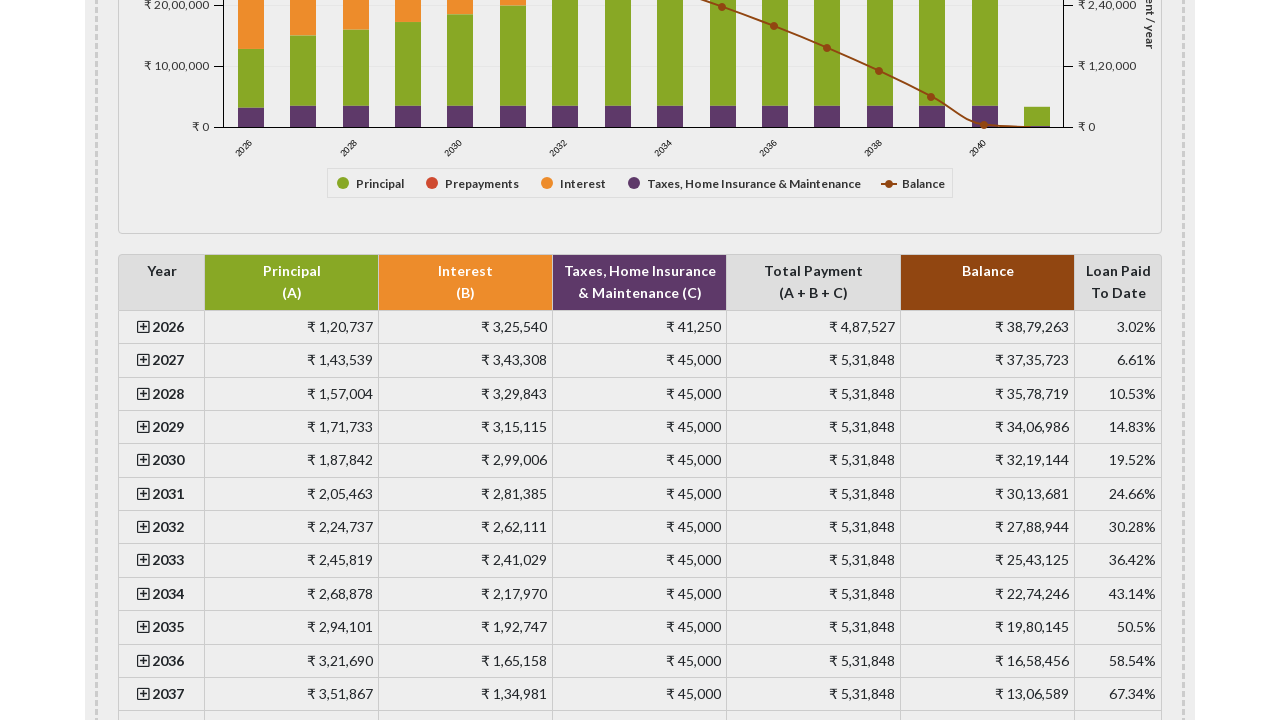

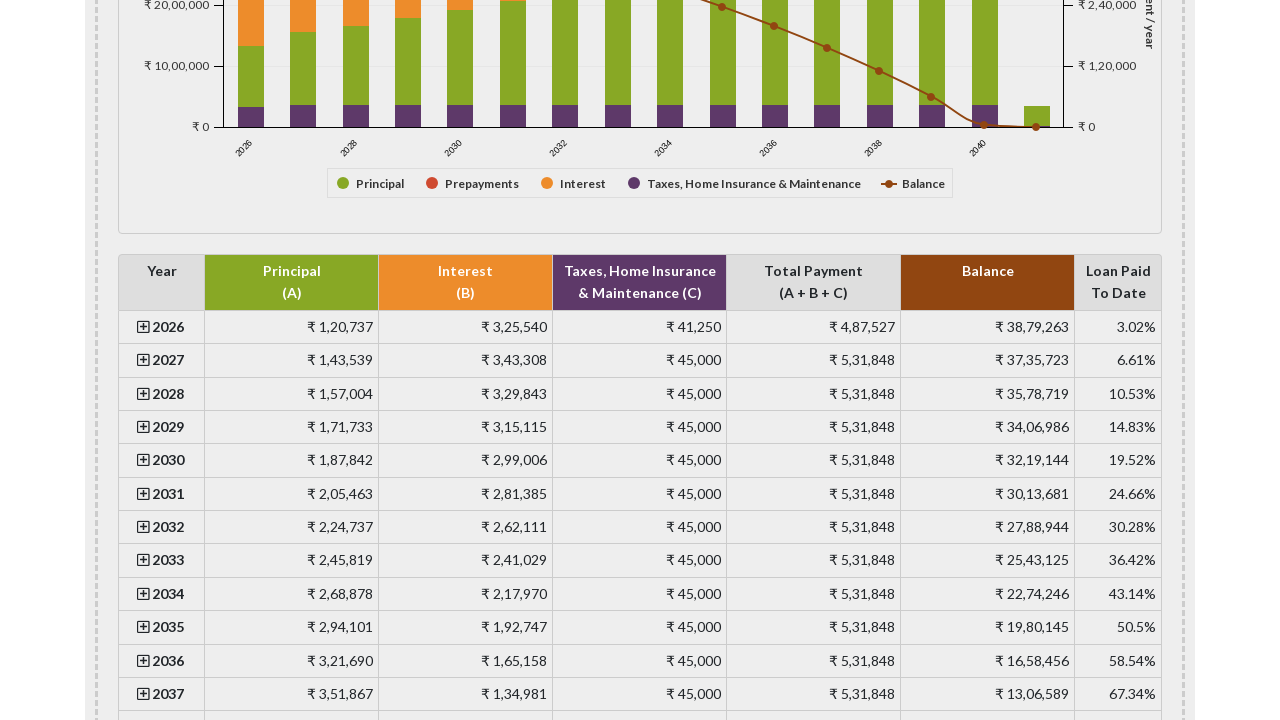